Tests waiting for a button to become visible after a load delay by navigating to the Load Delay section and clicking the delayed button

Starting URL: http://www.uitestingplayground.com

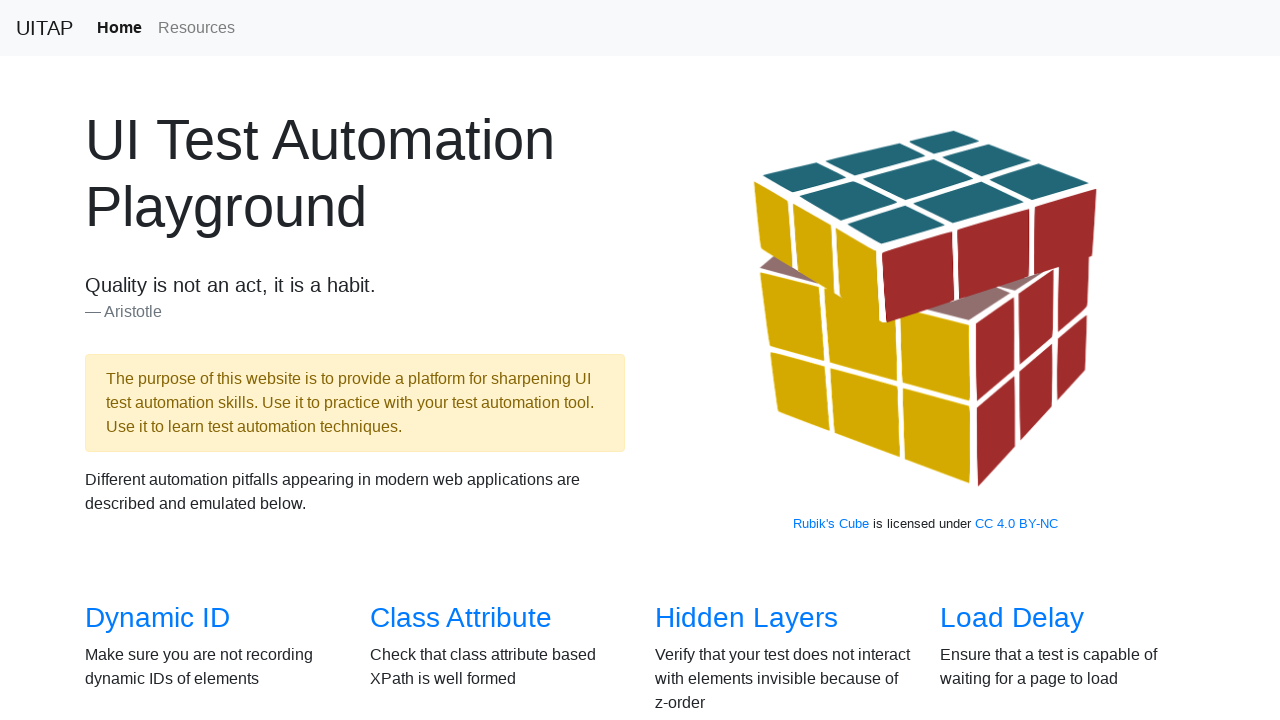

Navigated to UI Testing Playground homepage
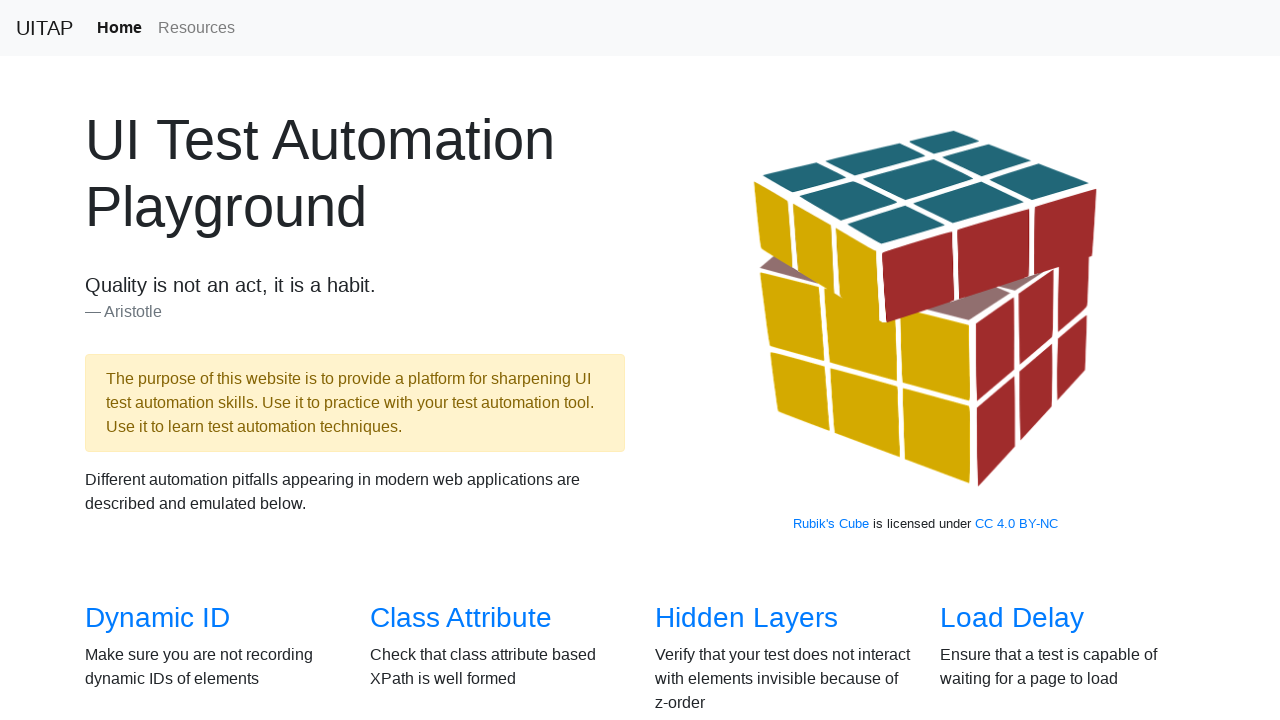

Clicked on Load Delay link at (1012, 618) on text="Load Delay"
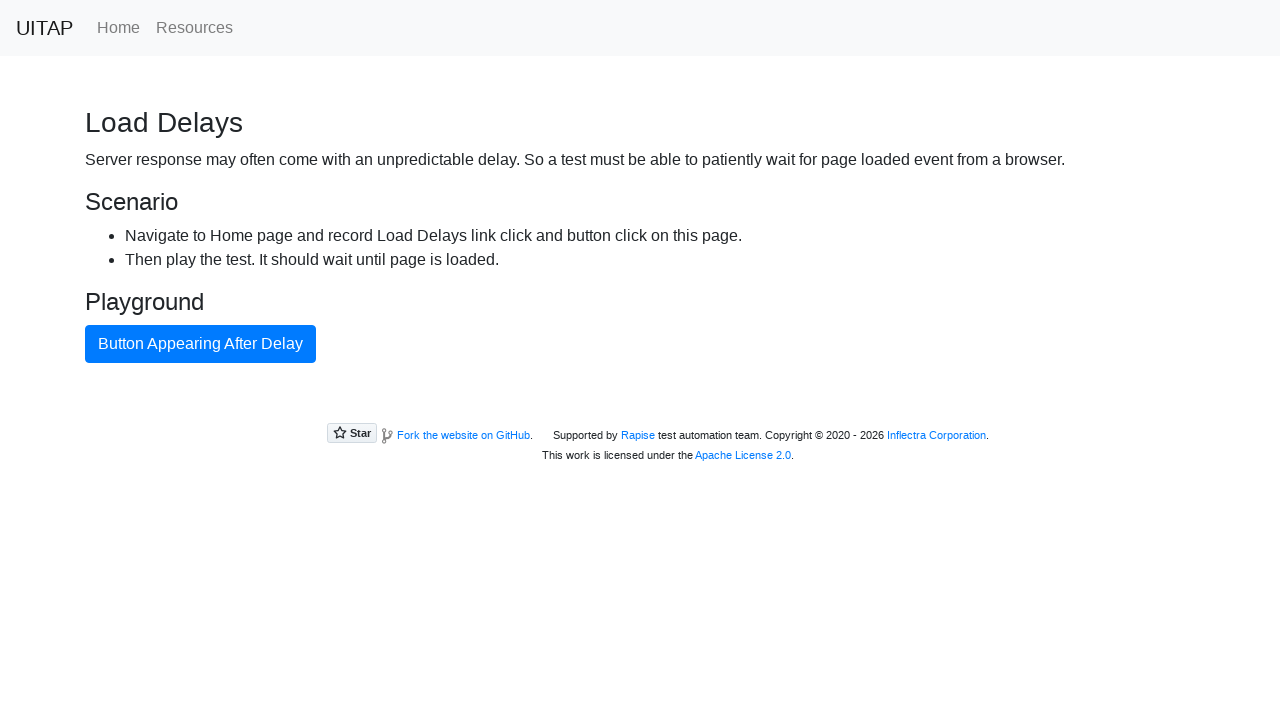

Clicked on button that appeared after load delay at (200, 344) on text="Button Appearing After Delay"
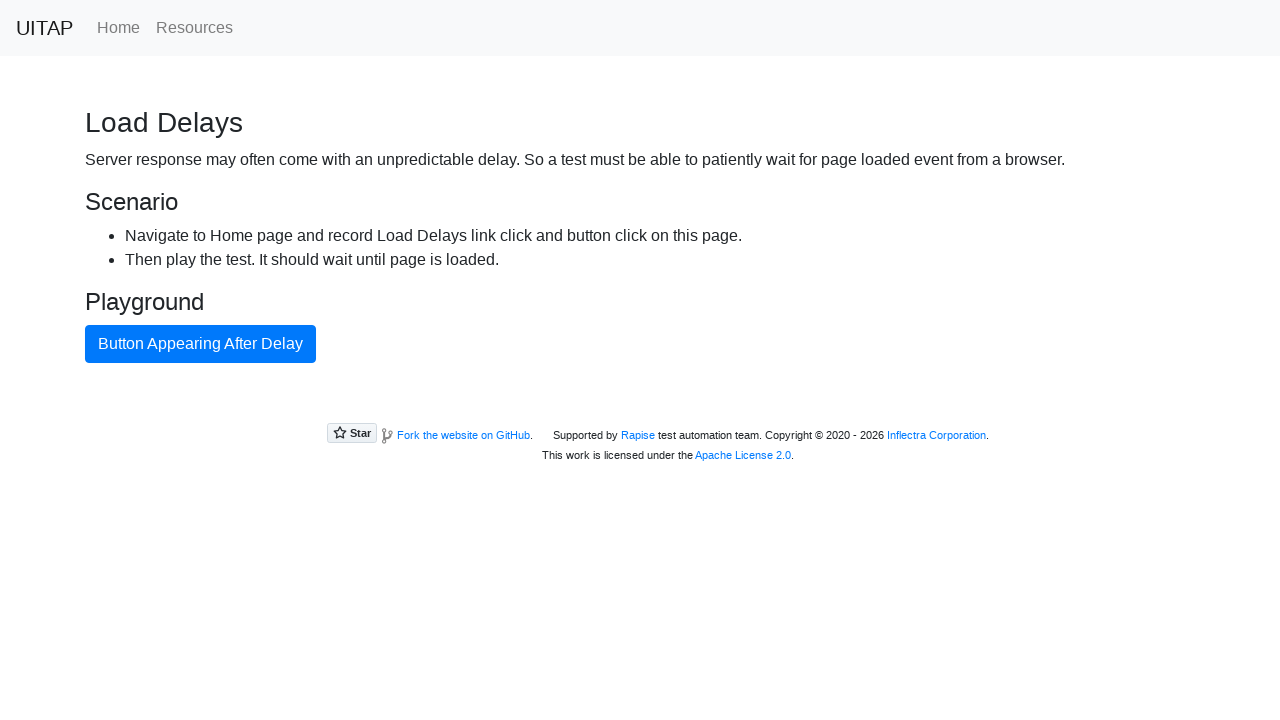

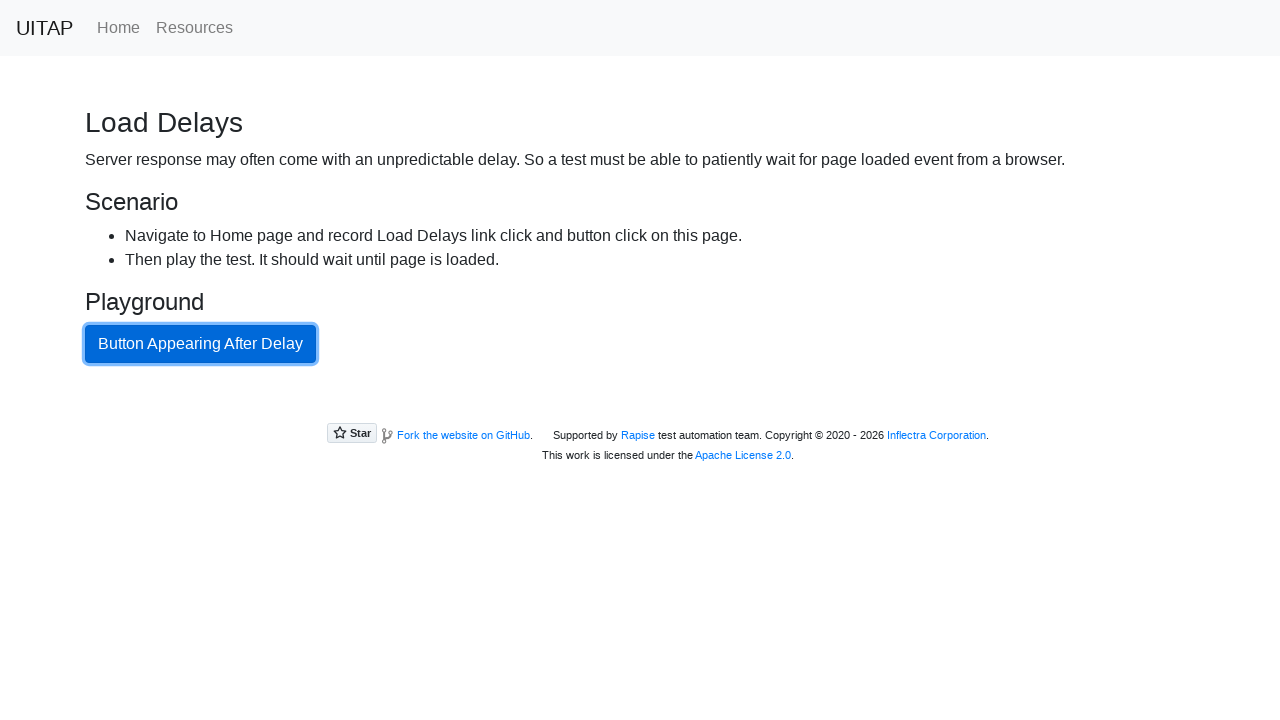